Opens the scheduling modal and enters an extremely long pet name to test field validation

Starting URL: https://test-a-pet.vercel.app/

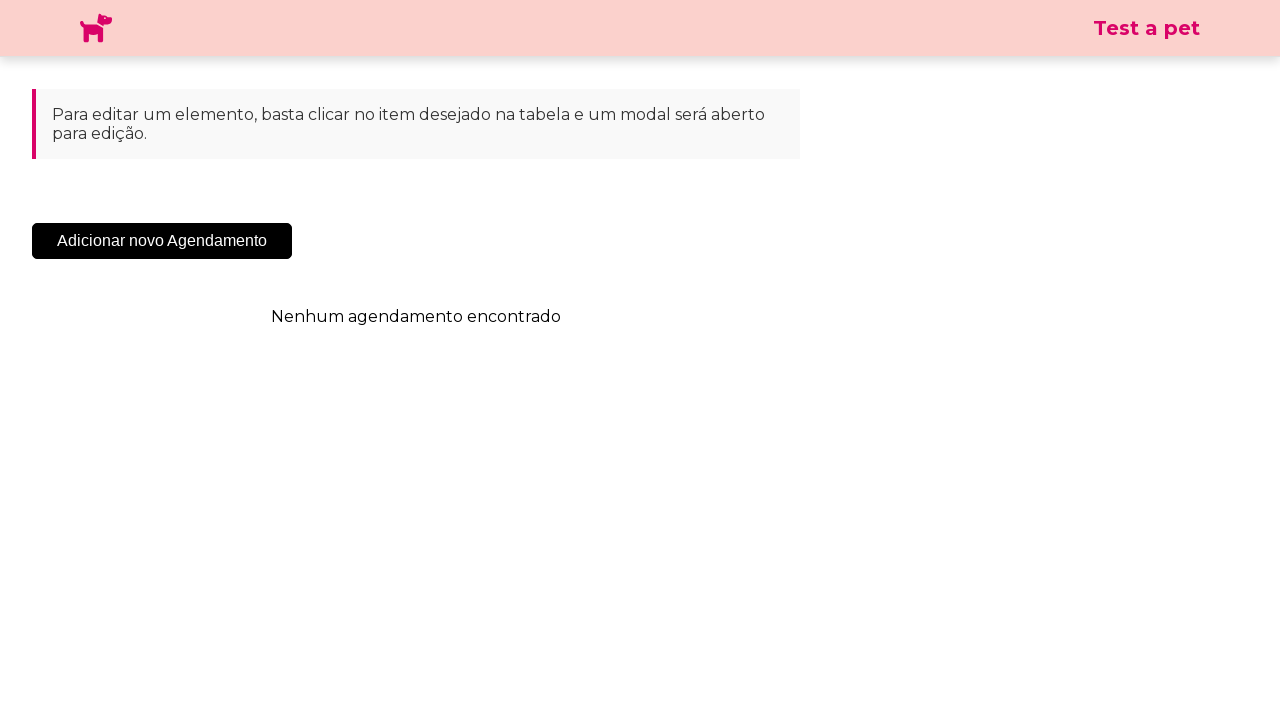

Clicked 'Add New Appointment' button to open scheduling modal at (162, 241) on .sc-cHqXqK.kZzwzX
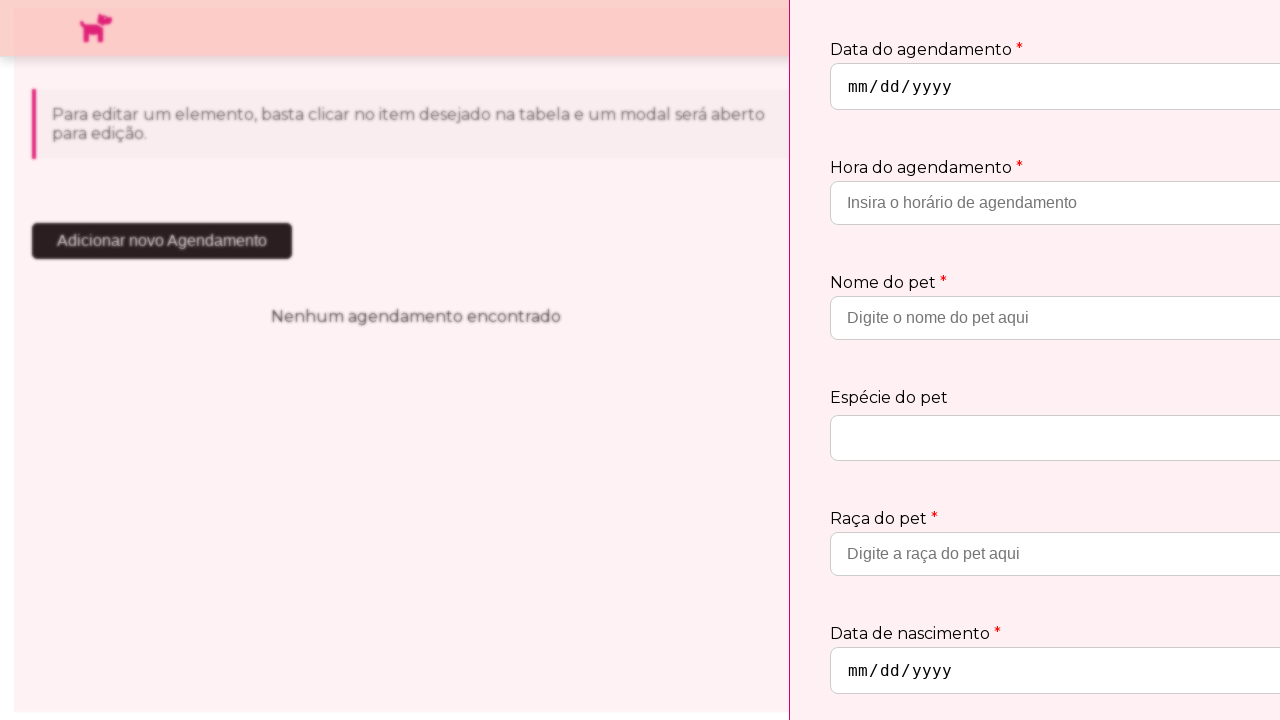

Pet name input field became visible
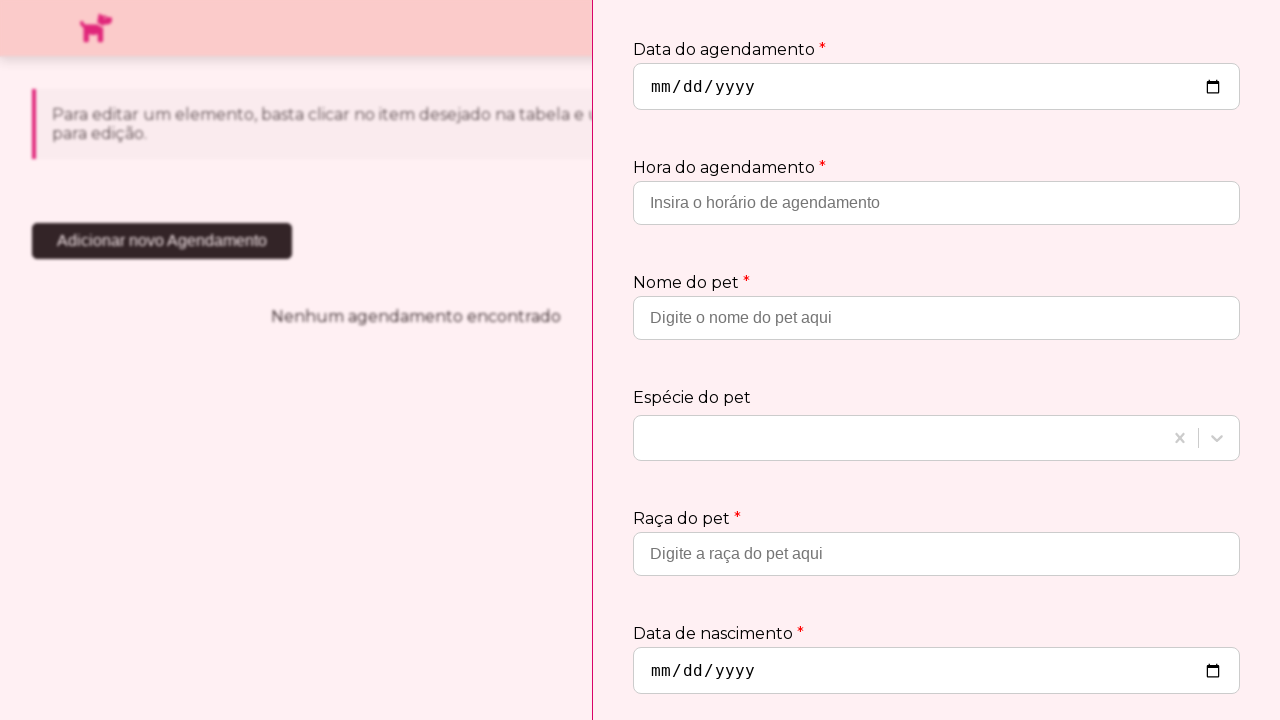

Entered extremely long pet name to test field validation on input[placeholder='Digite o nome do pet aqui']
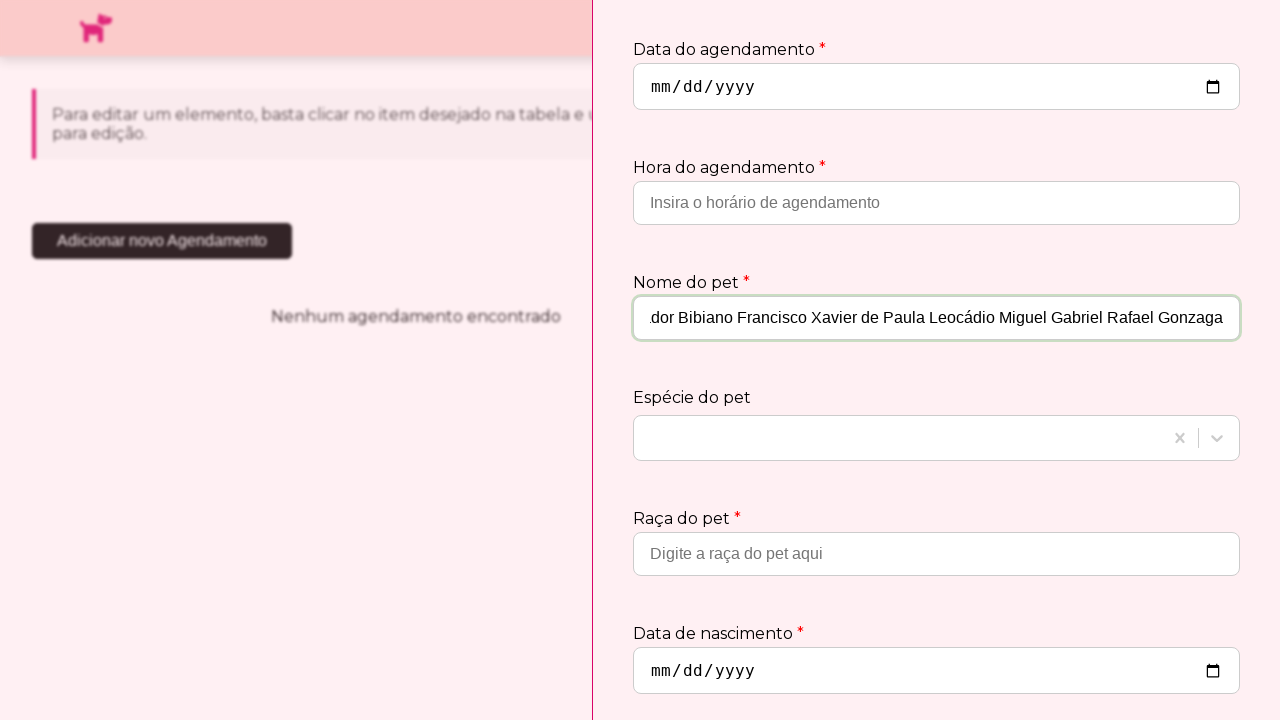

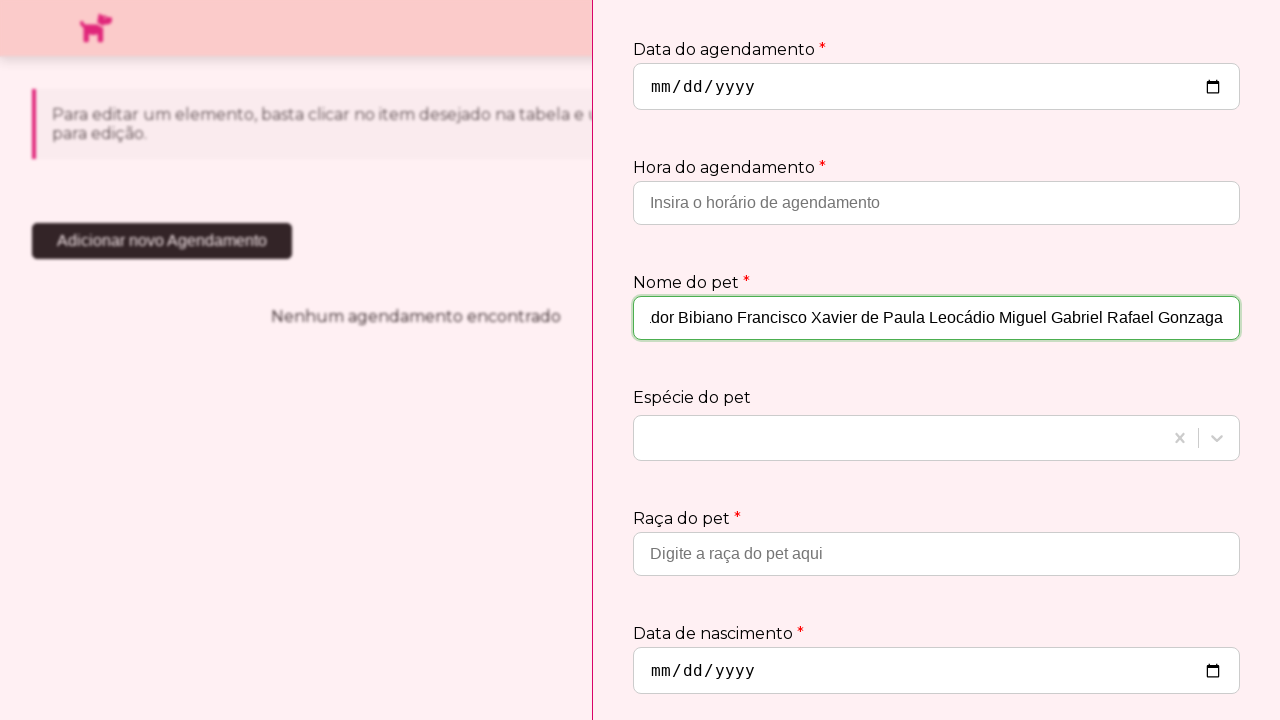